Verifies that all expected labels are displayed on the maximum monthly instalment tab of the lease calculator

Starting URL: https://www.lhv.ee/et/liising#max-payment

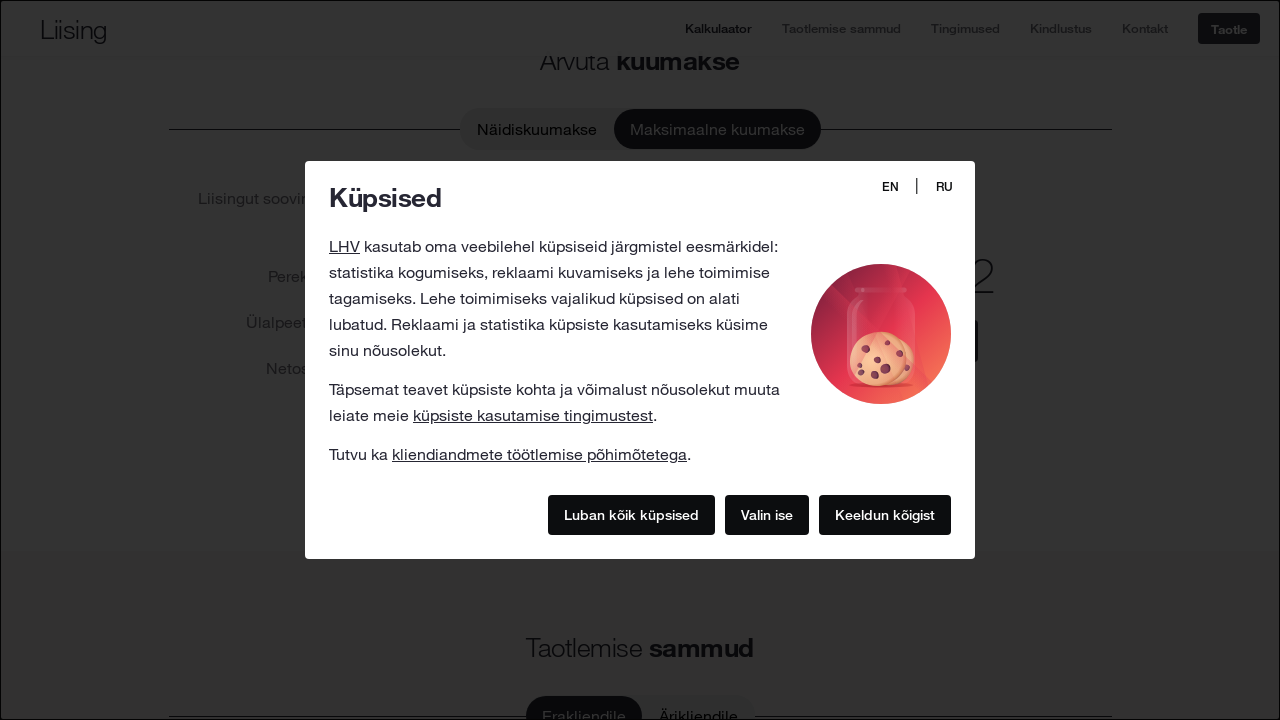

Navigated to lease calculator maximum monthly instalment tab
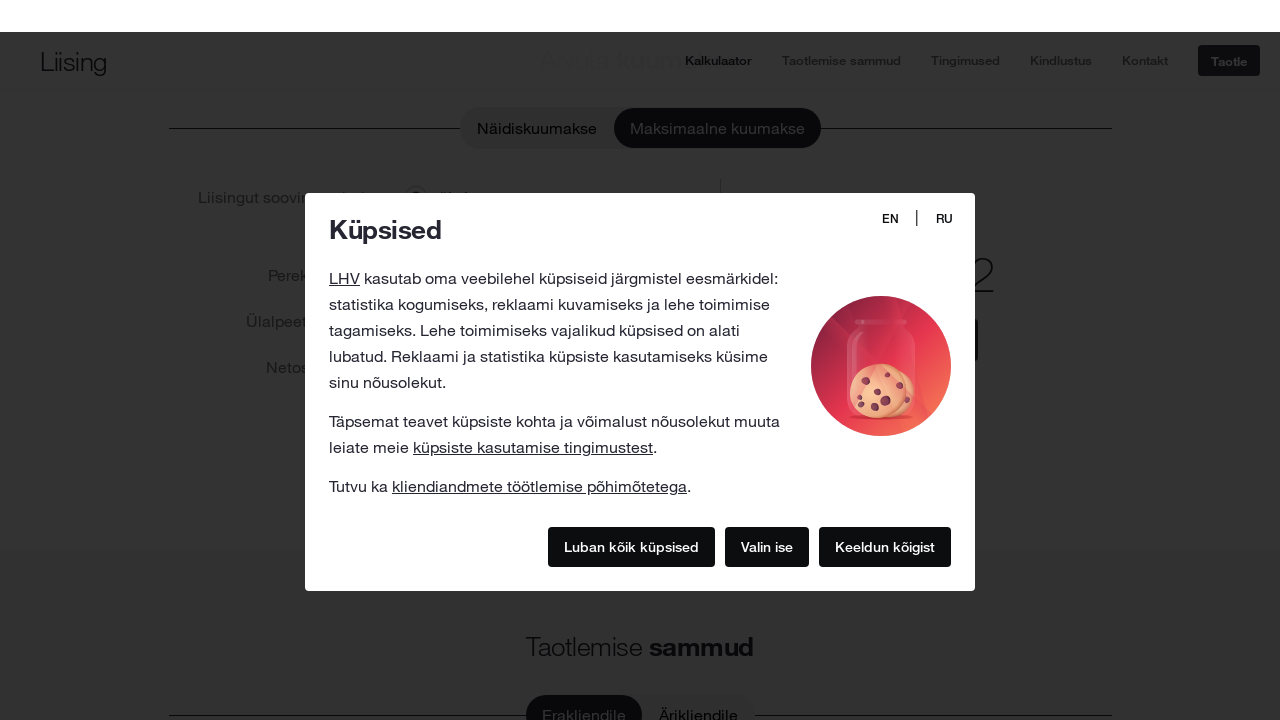

Ownership label loaded on the page
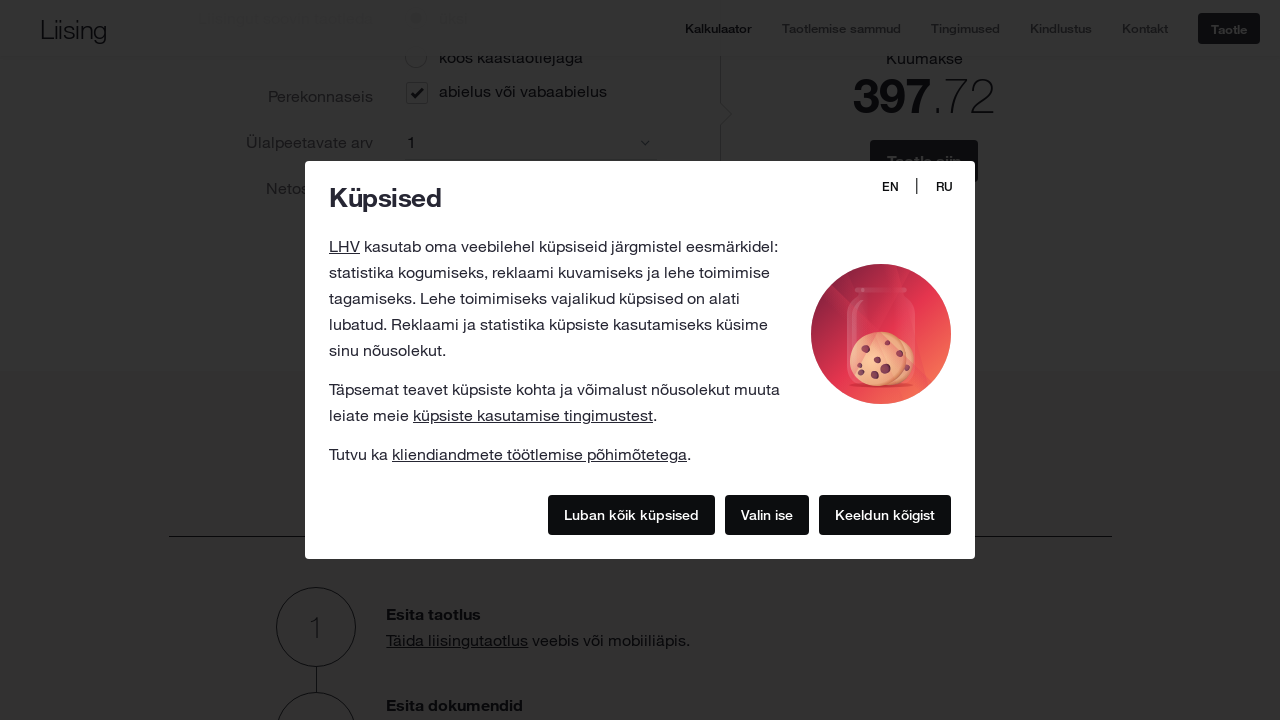

Marital status label is displayed
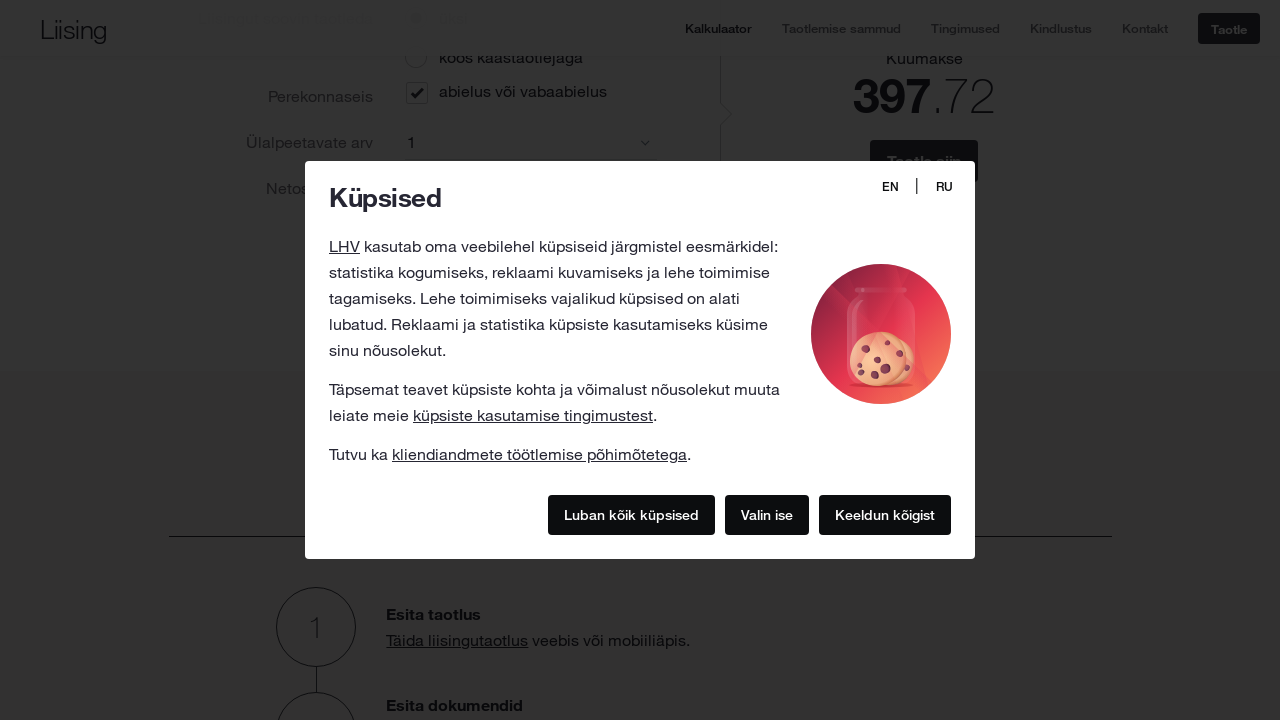

Dependent persons label is displayed
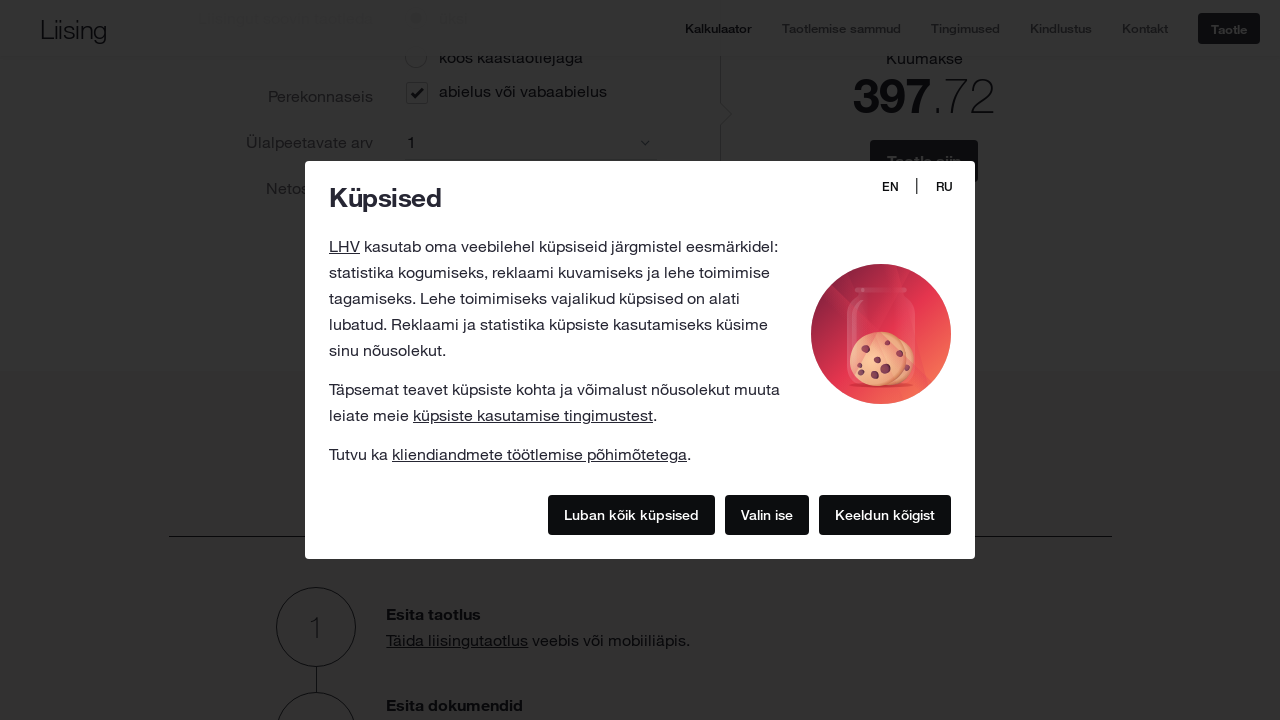

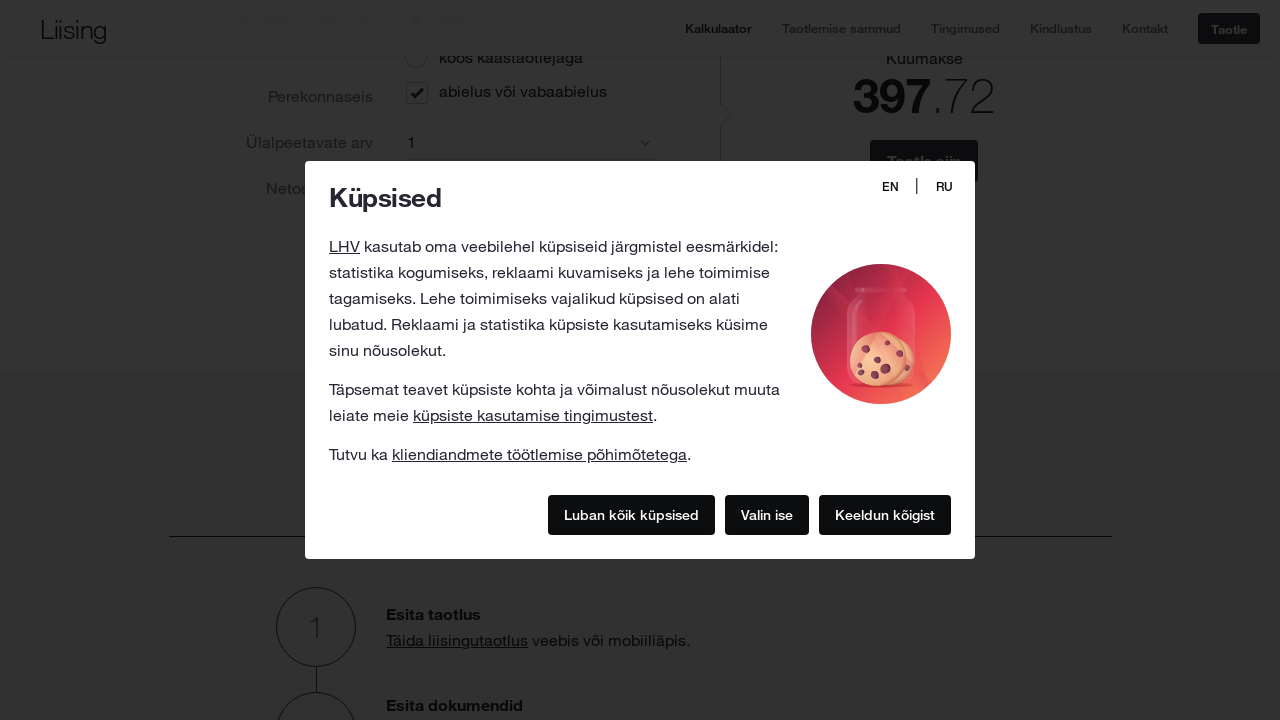